Navigates to Euler Finance vault pages for USDC and WETH, and verifies that Supply APR information is displayed on each page.

Starting URL: https://app.euler.finance/vault/0xe0a80d35bB6618CBA260120b279d357978c42BCE?network=ethereum

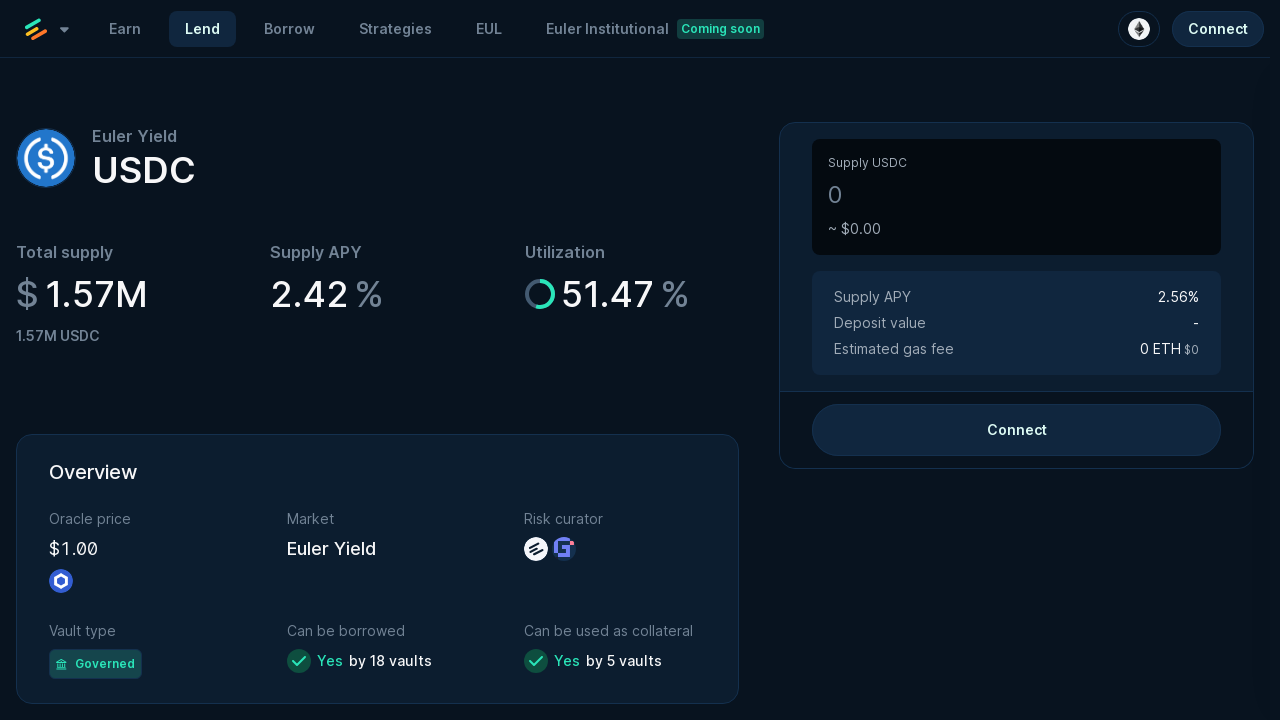

Waited for Euler Finance USDC vault page to fully load
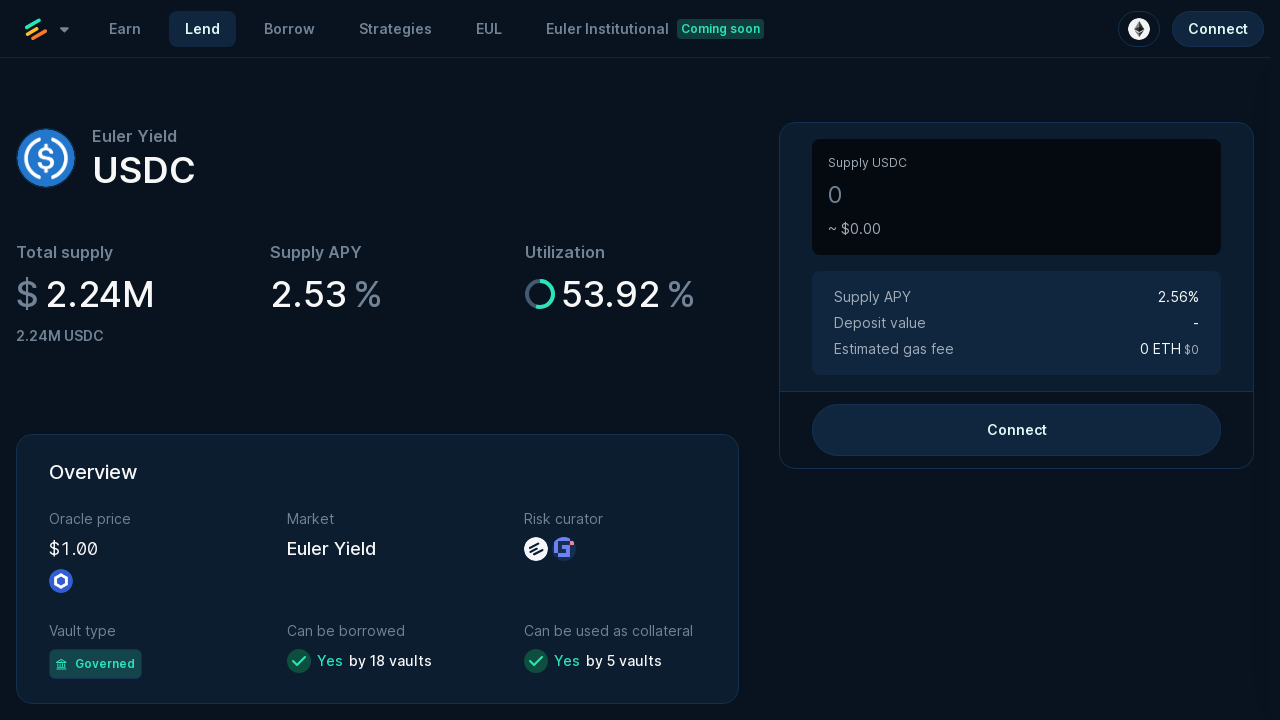

USDC Supply APR element is now visible on the page
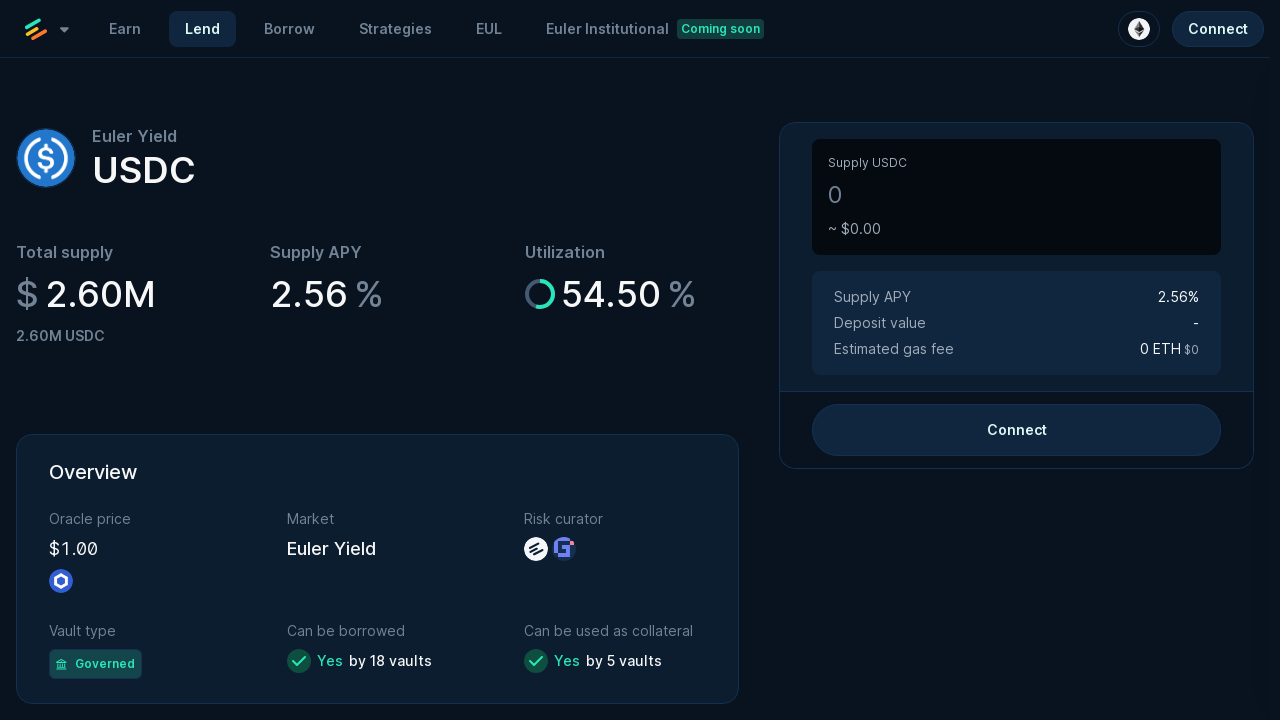

Navigated to Euler Finance WETH vault page
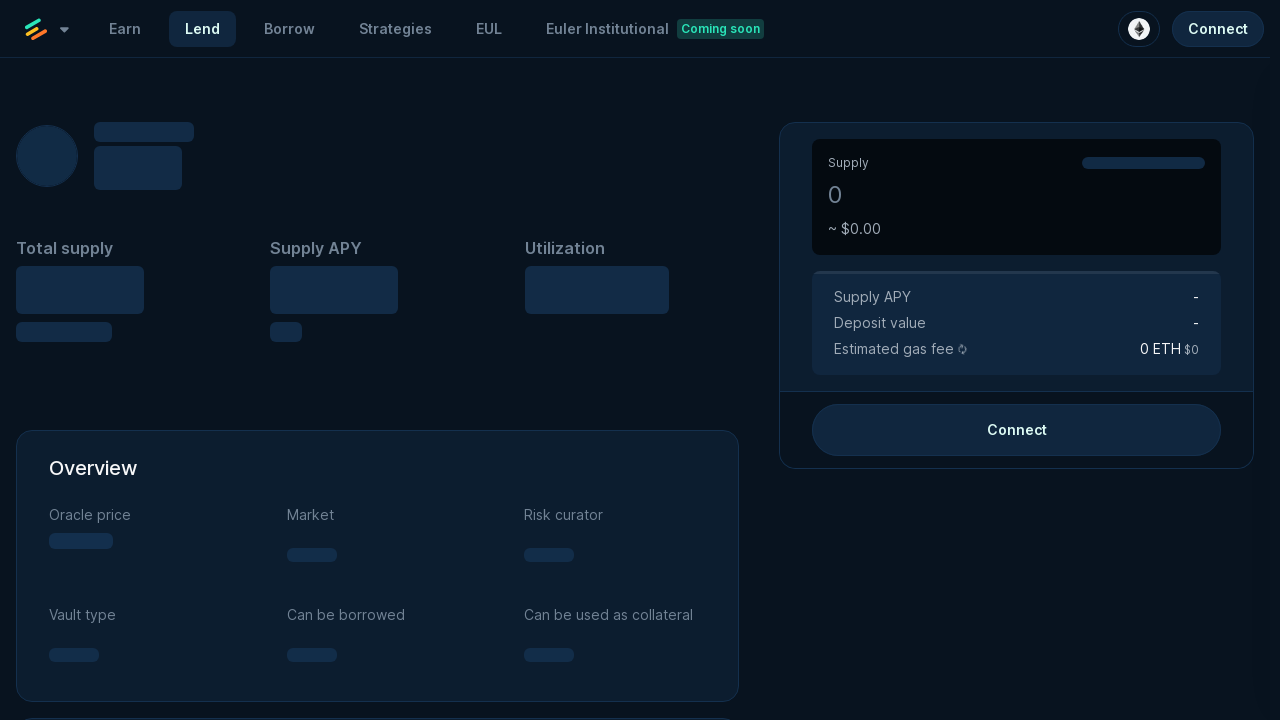

Waited for WETH vault page to fully load
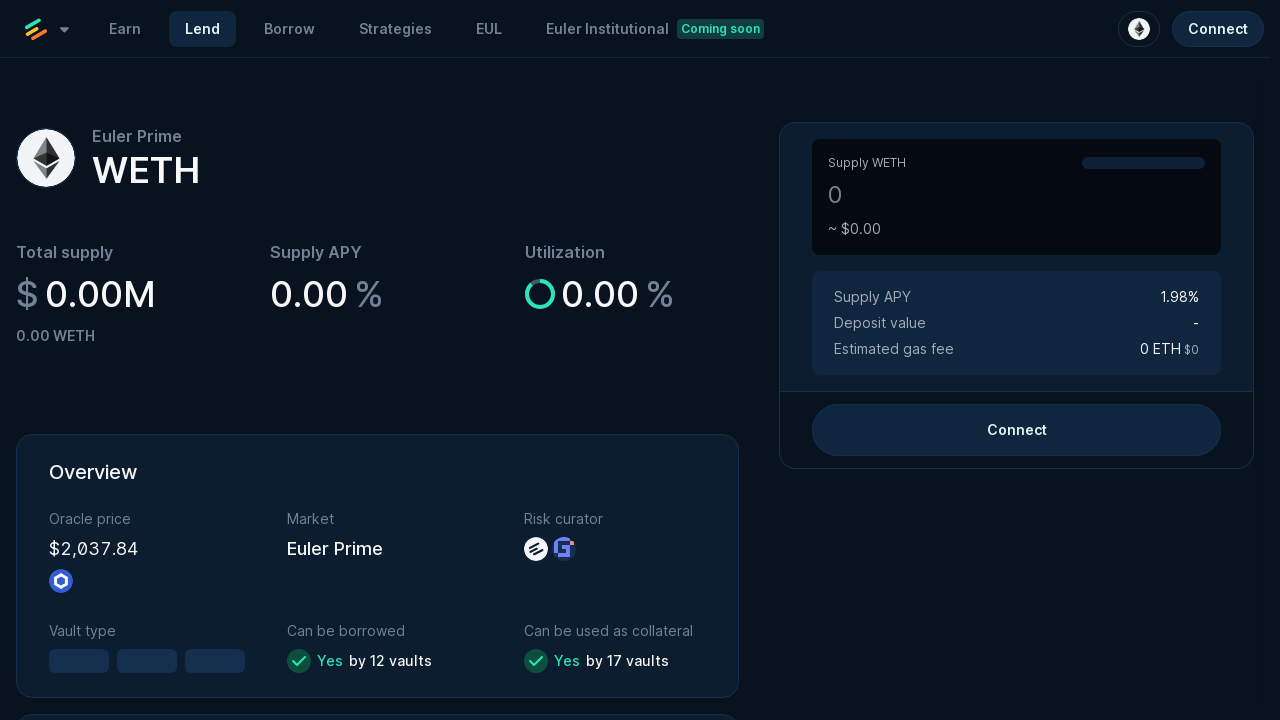

WETH Supply APR element is now visible on the page
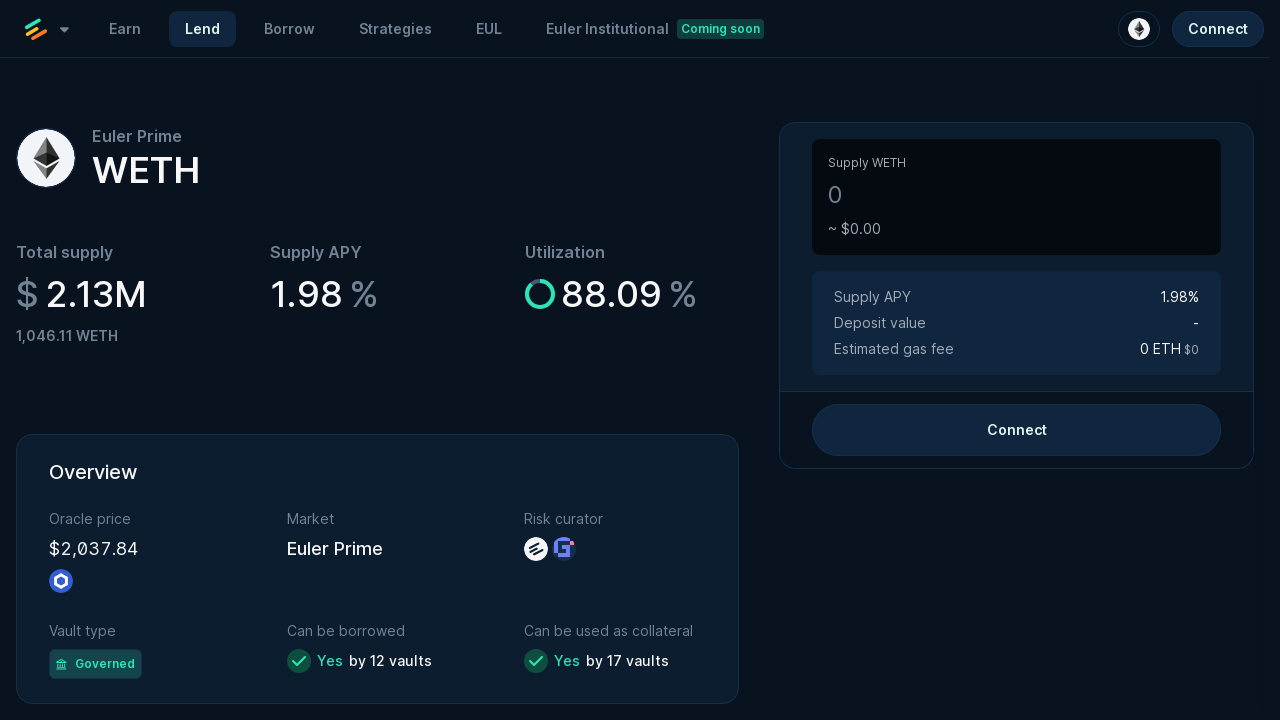

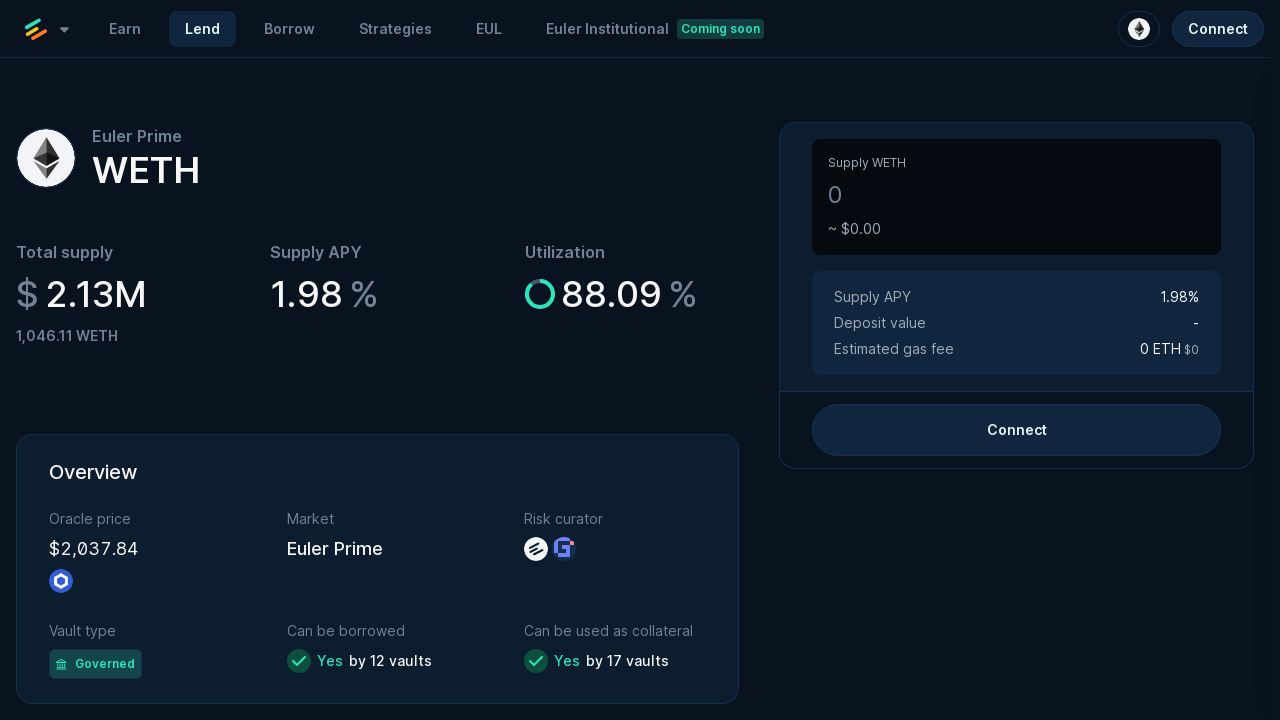